Tests the Sortable feature on demoqa.com by navigating to the Interactions section, selecting Sortable, and performing drag-and-drop operations to reorder list items.

Starting URL: https://demoqa.com/

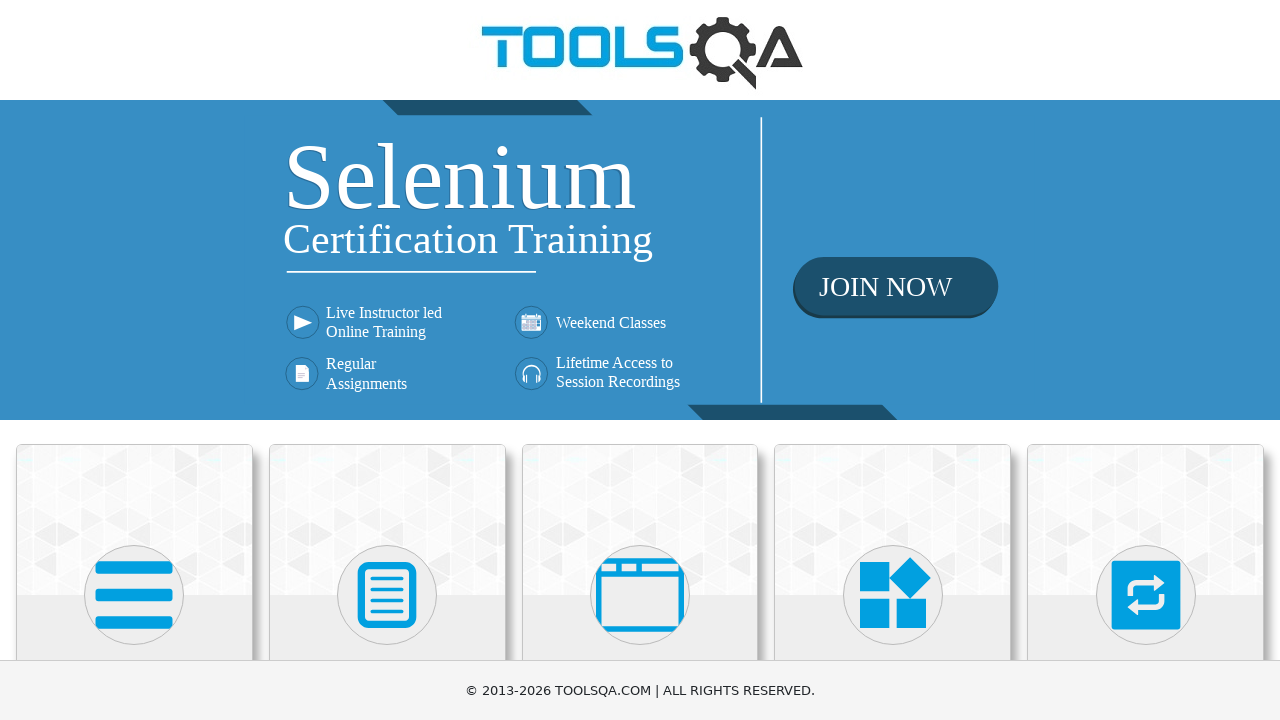

Scrolled down 400px to view Interactions section
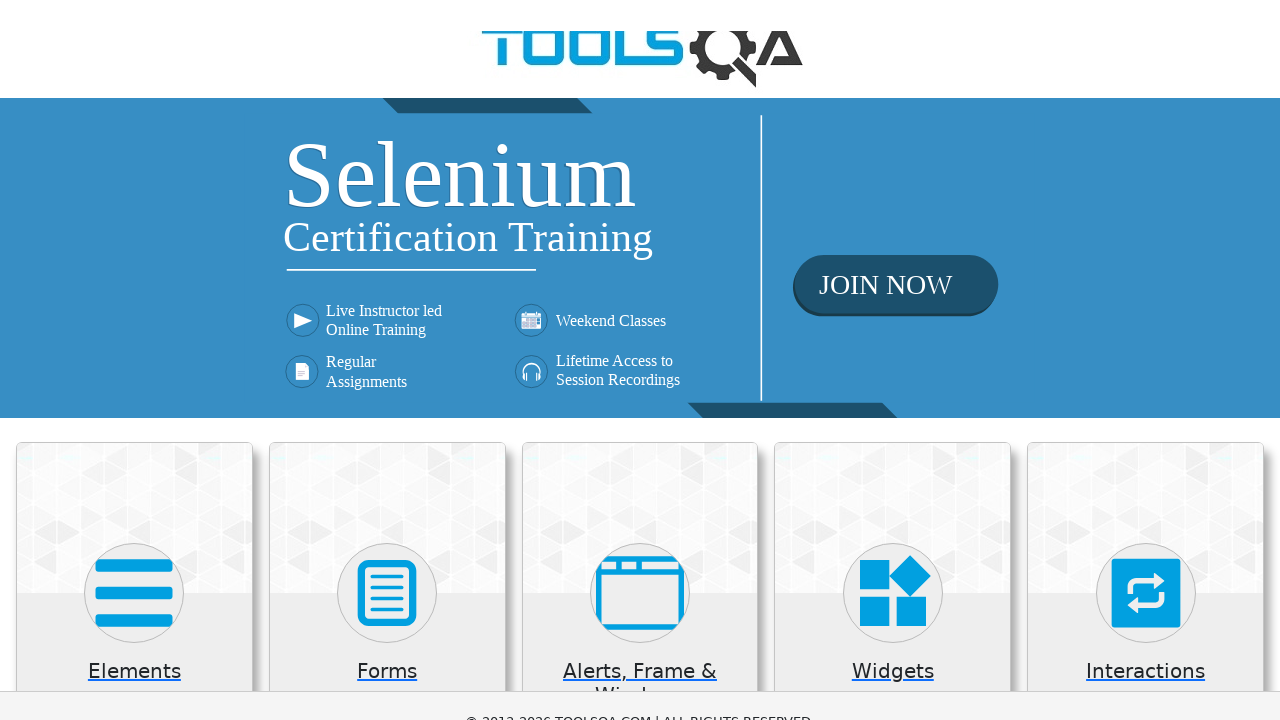

Clicked on Interactions card at (1146, 273) on xpath=//h5[text()='Interactions']
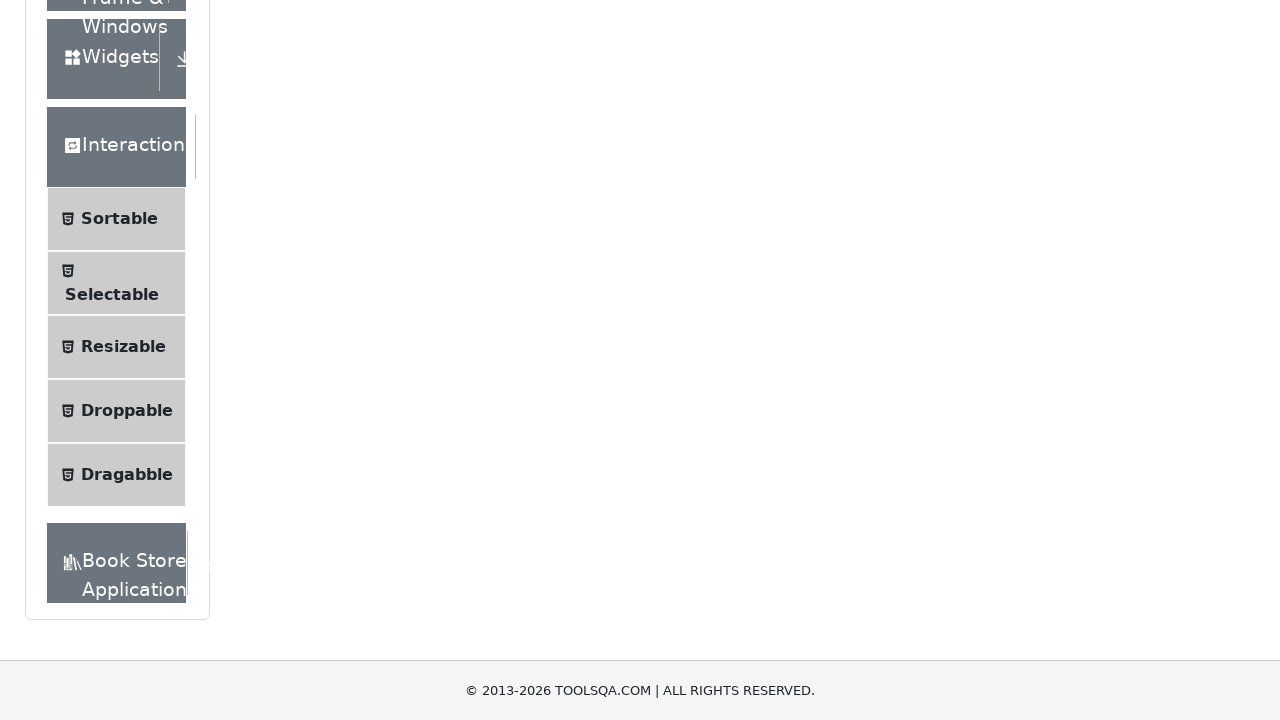

Scrolled down 400px after navigating to Interactions
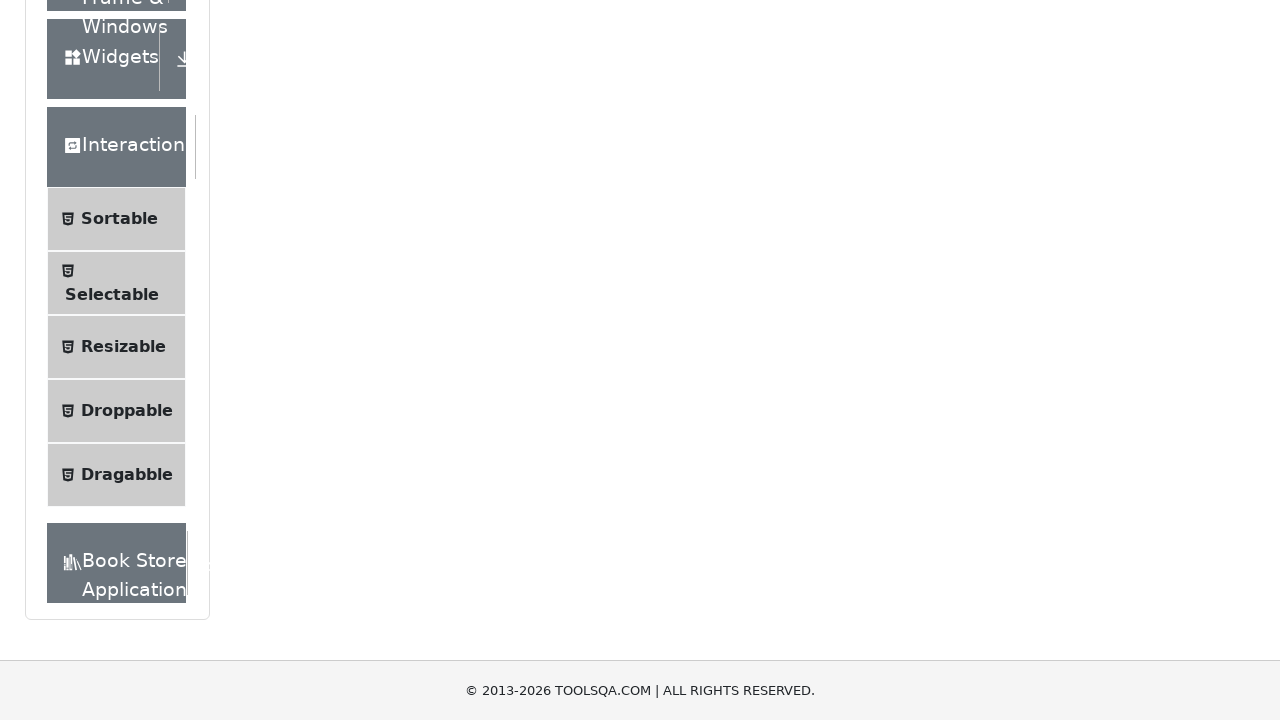

Clicked on Sortable menu option at (119, 219) on xpath=//span[text()='Sortable']
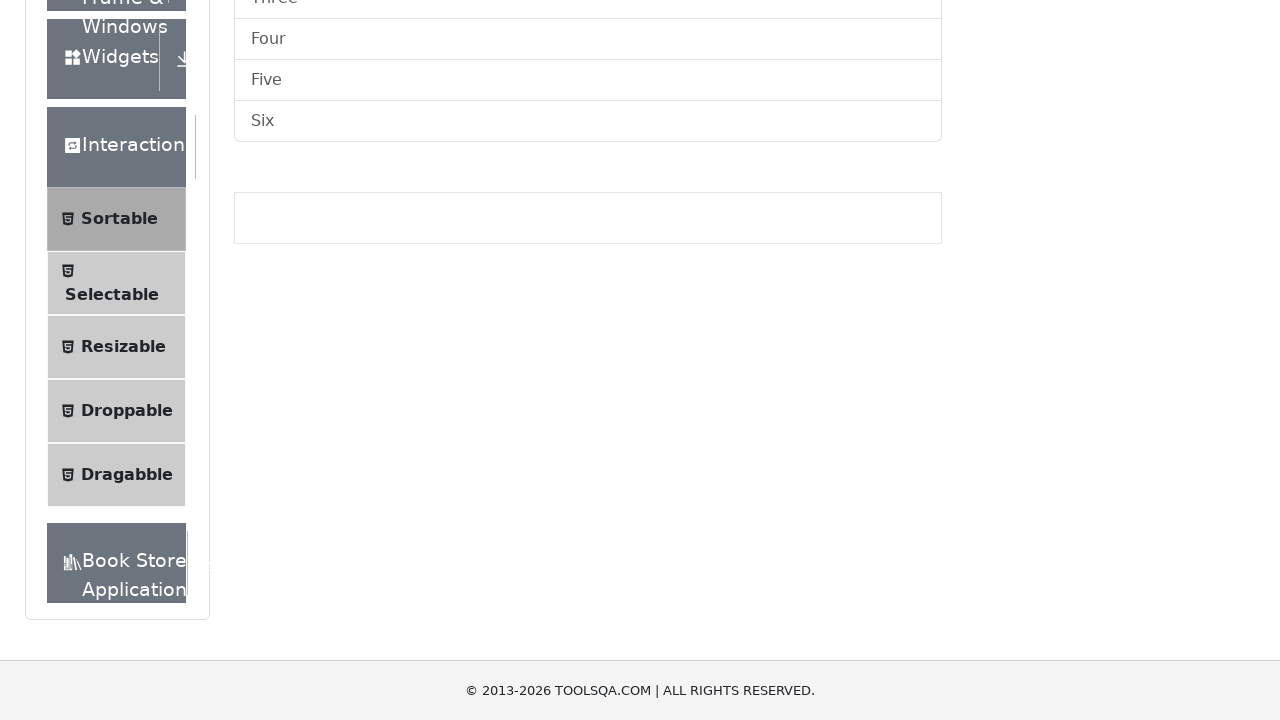

Sortable list loaded and became visible
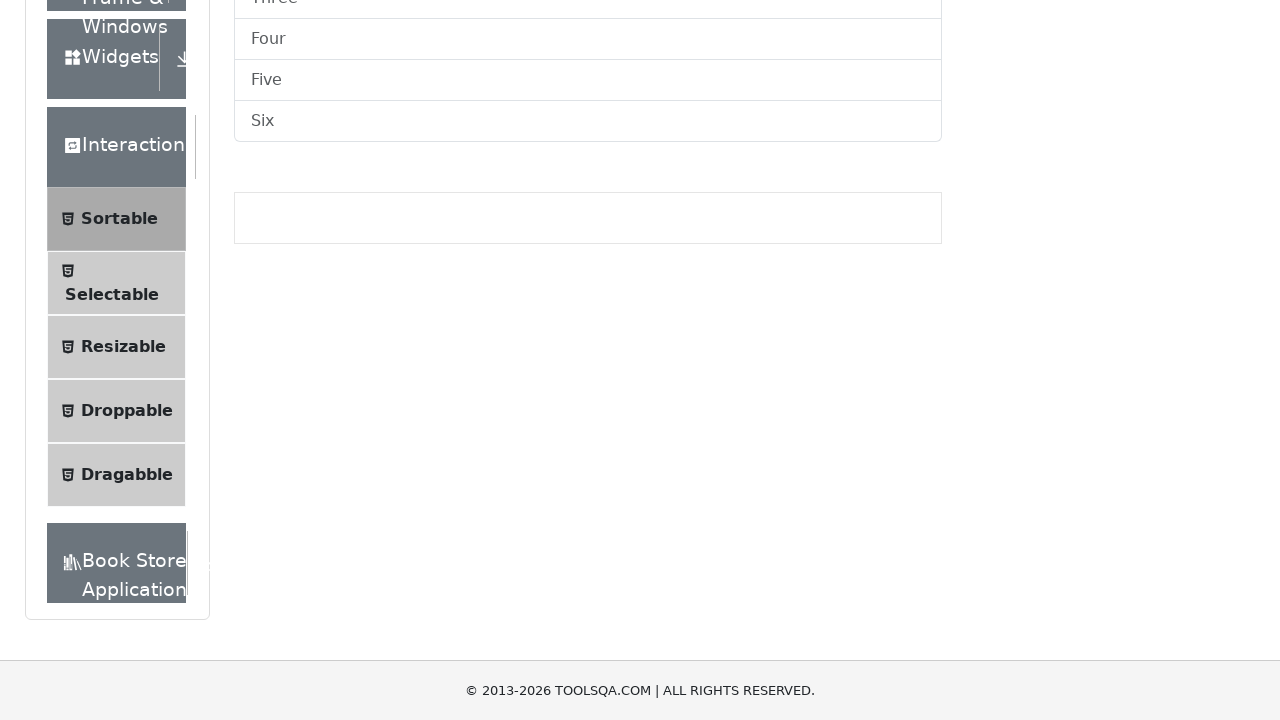

Scrolled down 400px to view the sortable list items
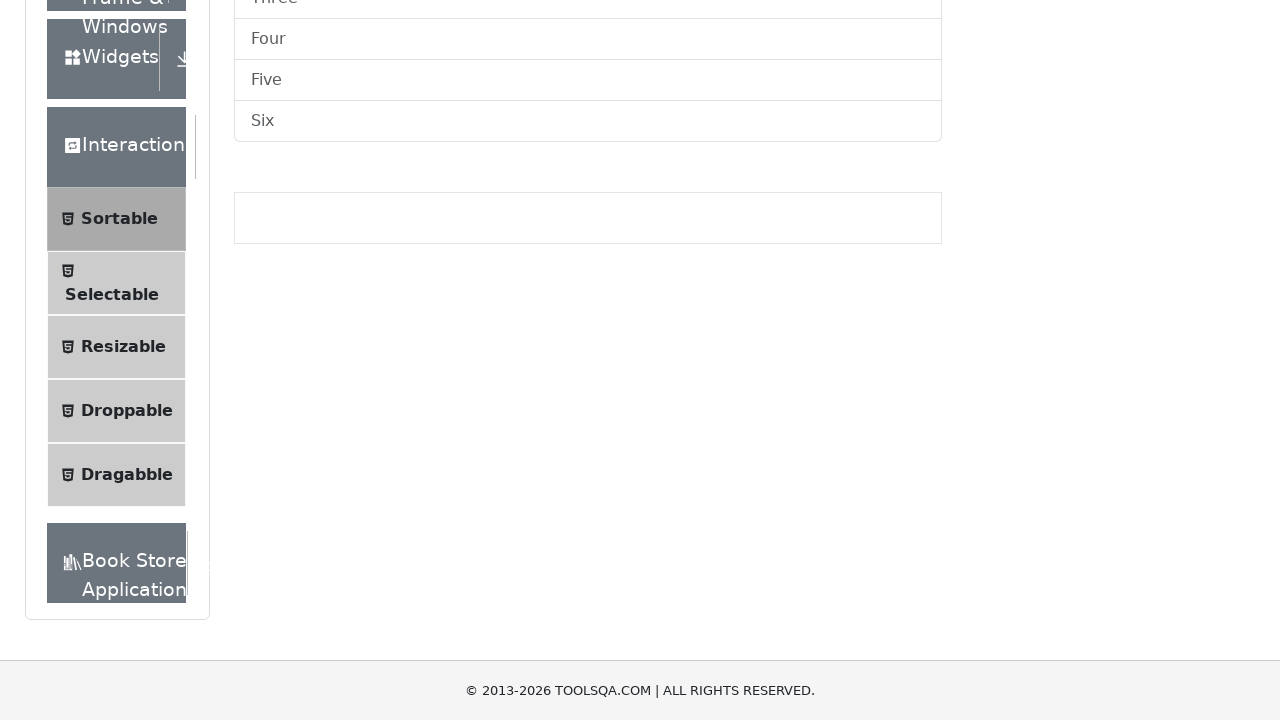

Retrieved 6 sortable list items
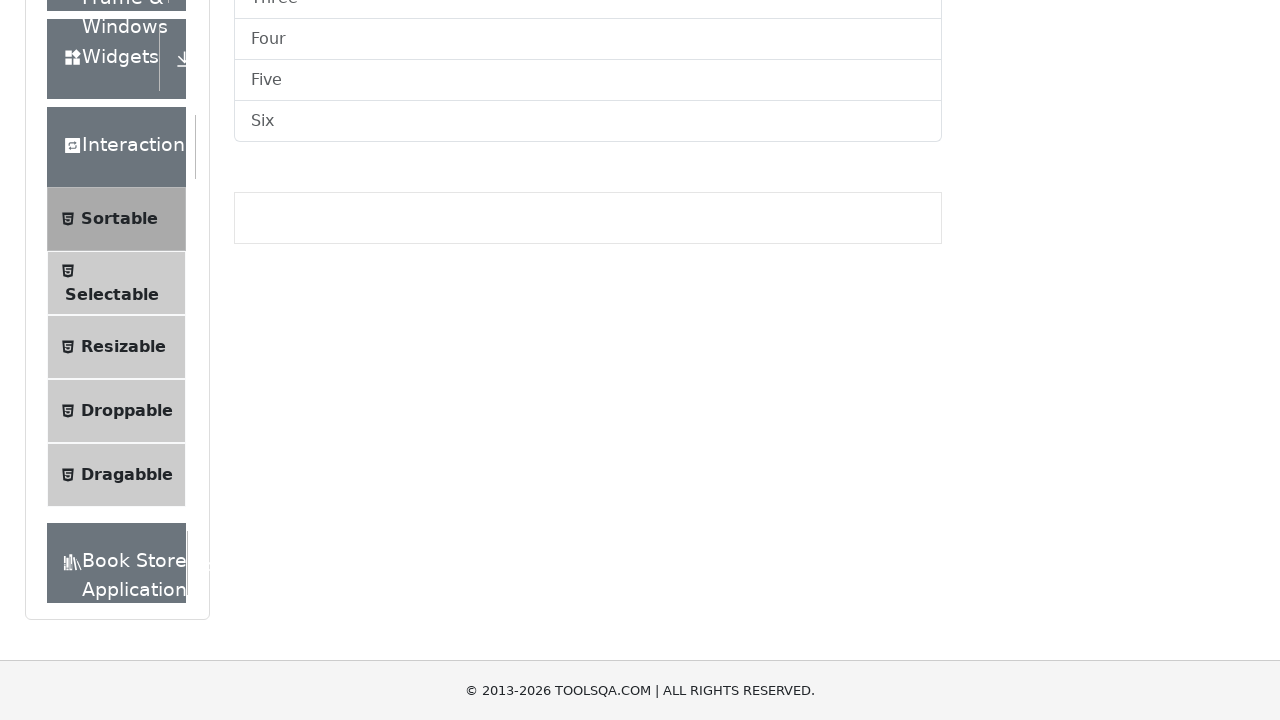

Dragged list item 0 to position 1 at (588, 352)
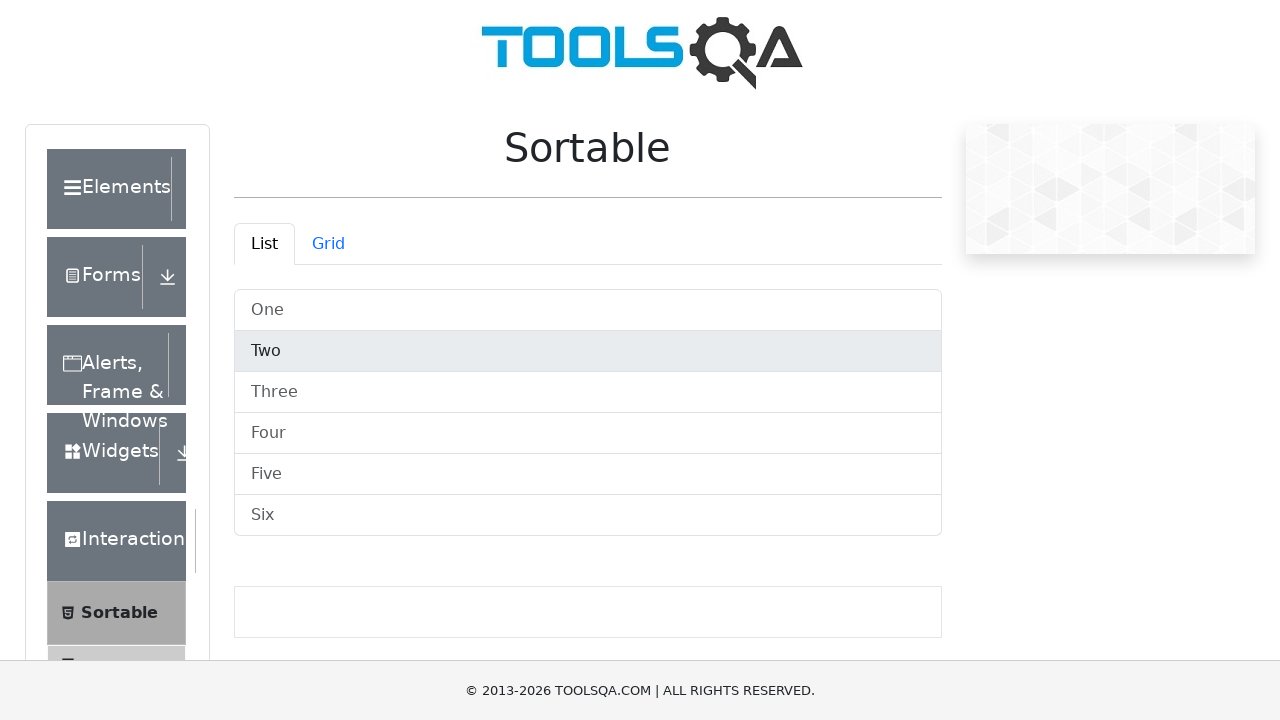

Dragged list item 1 to position 2 at (588, 392)
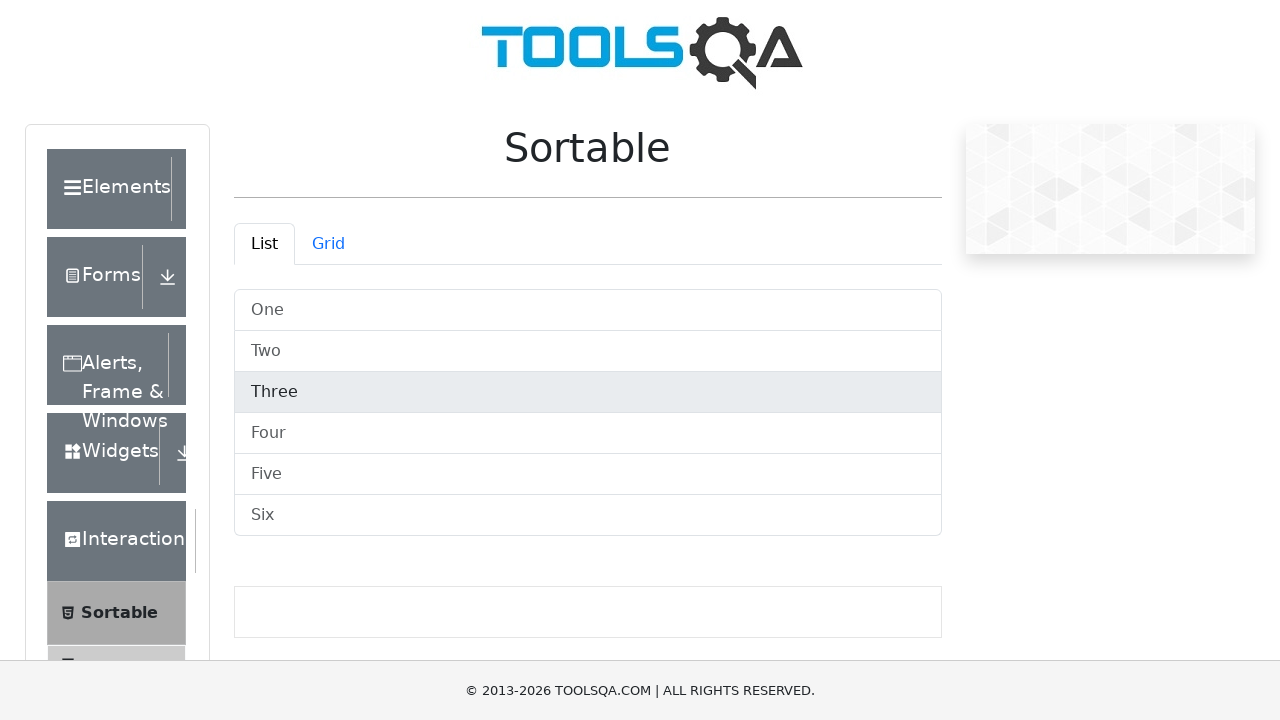

Dragged list item 2 to position 3 at (588, 434)
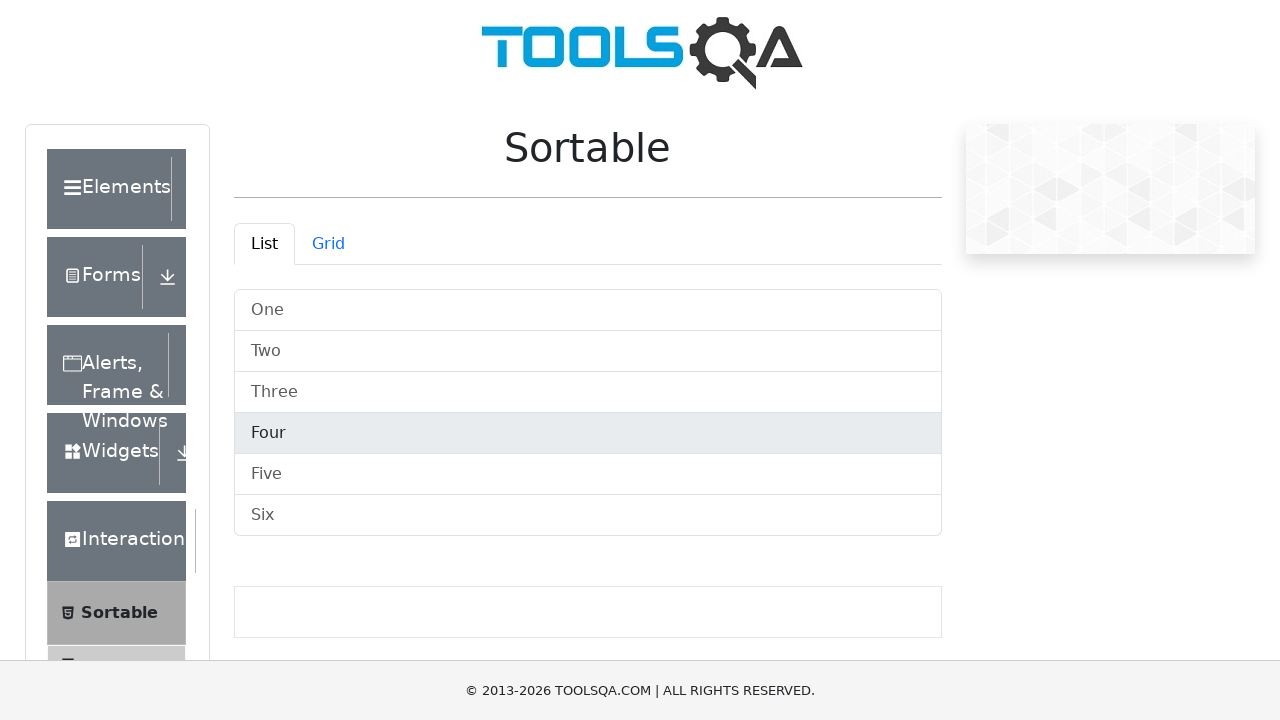

Dragged list item 3 to position 4 at (588, 474)
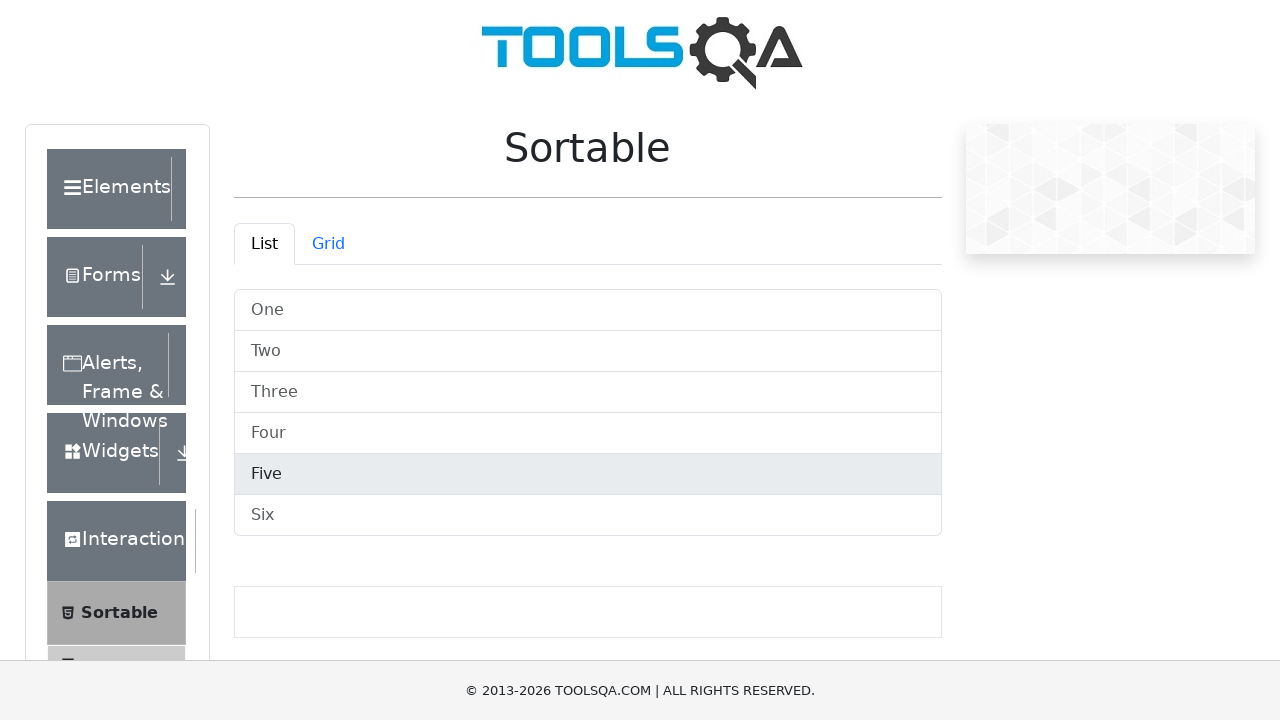

Dragged list item 4 to position 5 at (588, 516)
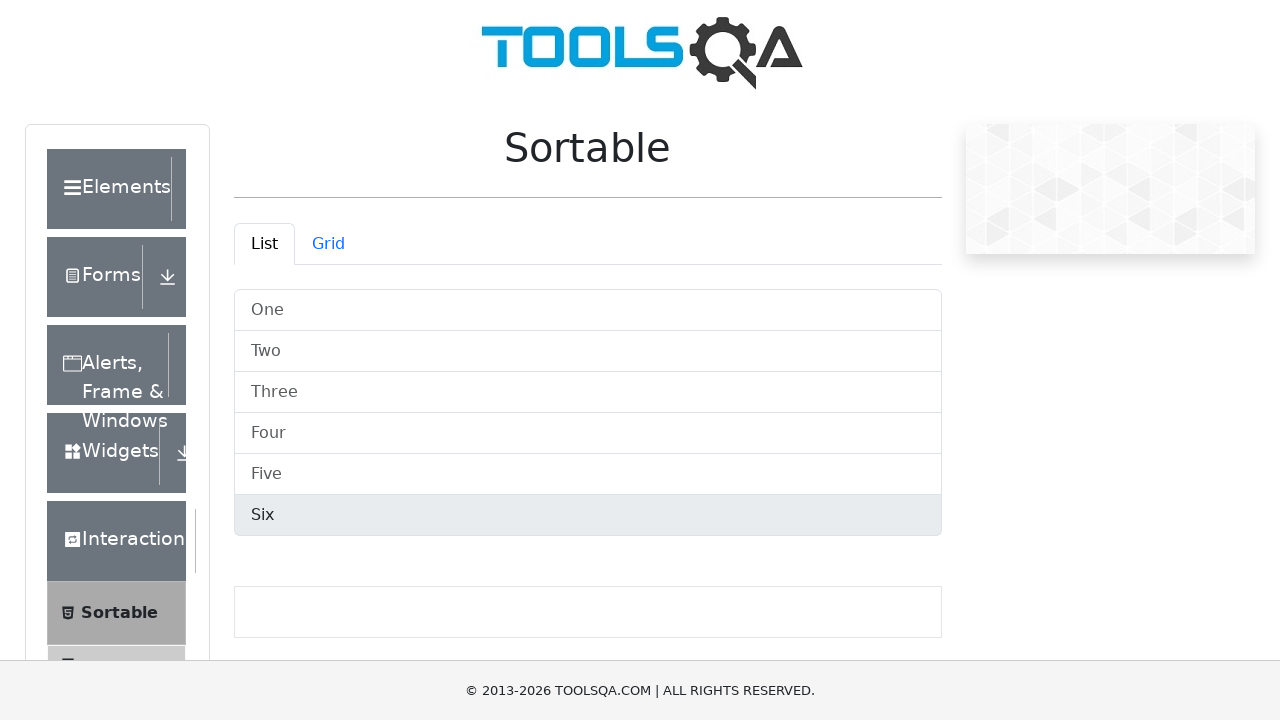

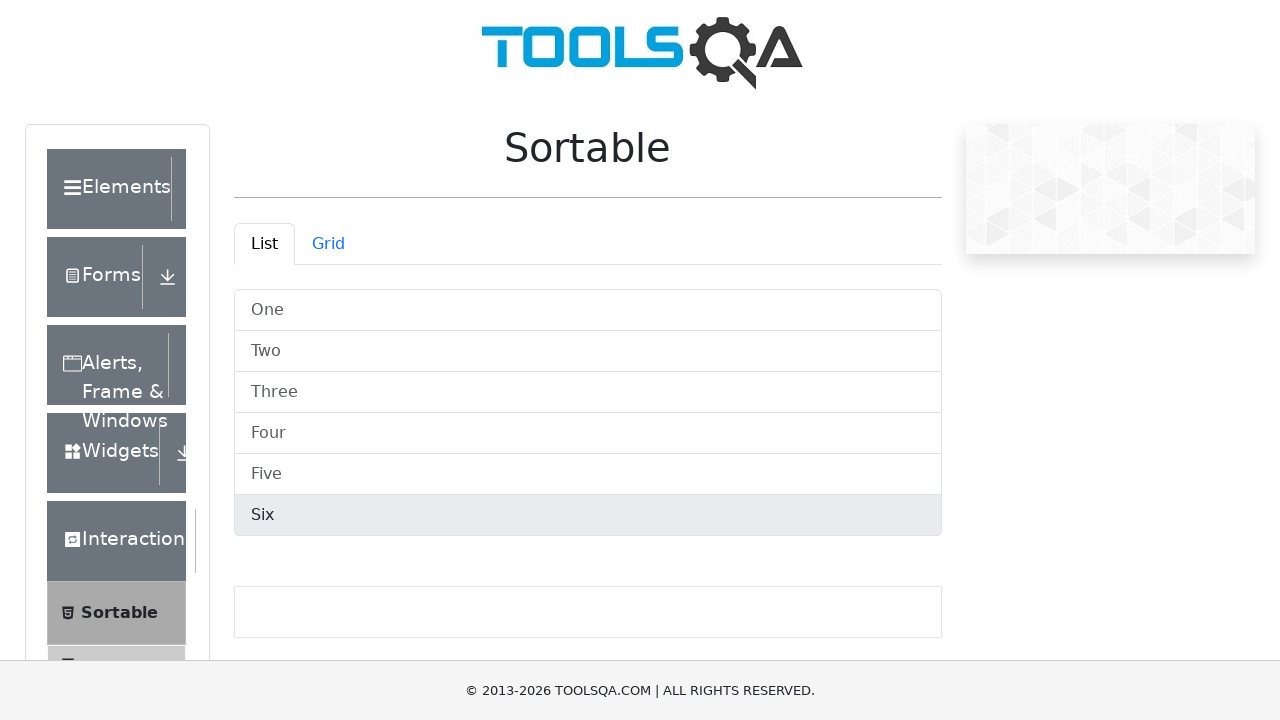